Tests that clicking Clear completed removes completed items from the list

Starting URL: https://demo.playwright.dev/todomvc

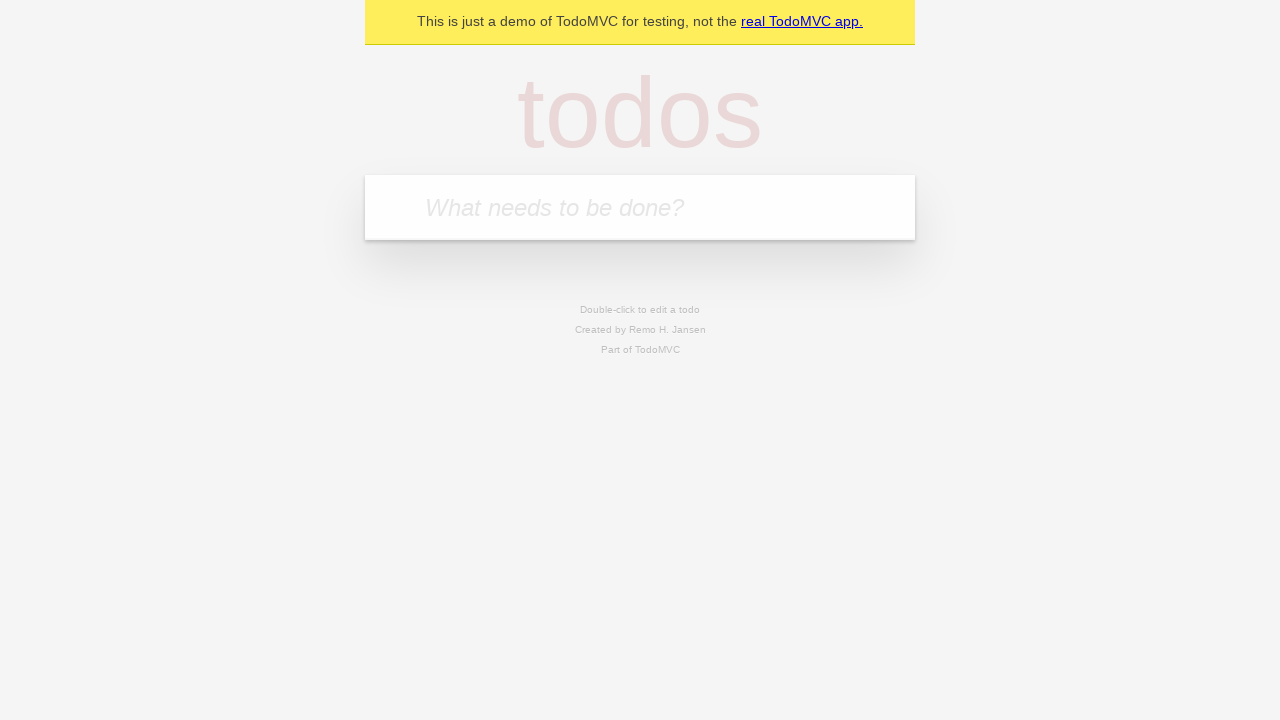

Filled todo input with 'buy some cheese' on internal:attr=[placeholder="What needs to be done?"i]
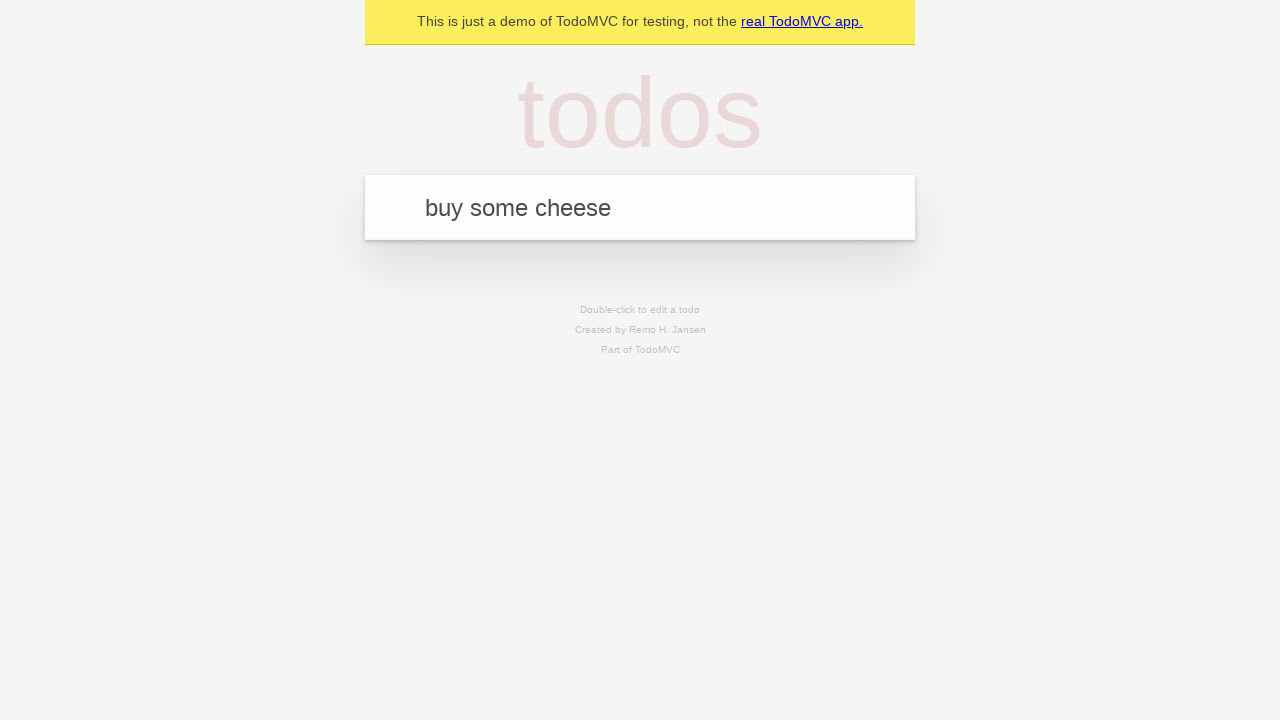

Pressed Enter to add first todo on internal:attr=[placeholder="What needs to be done?"i]
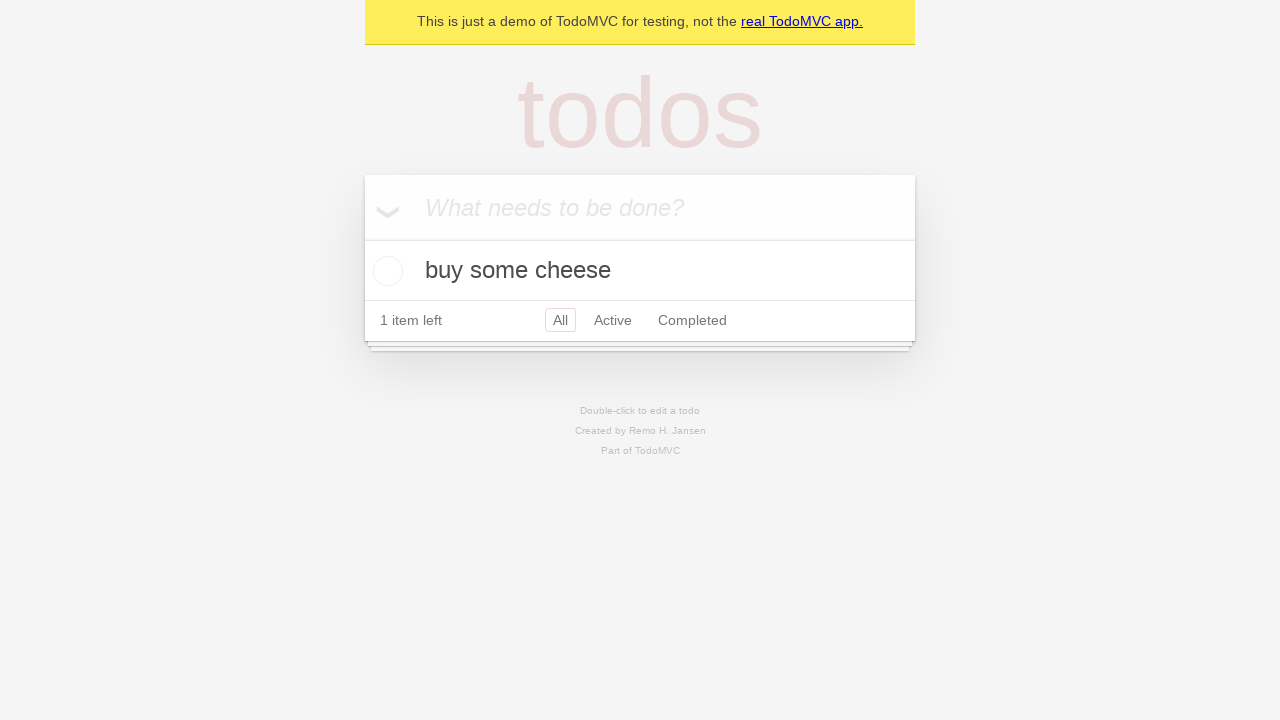

Filled todo input with 'feed the cat' on internal:attr=[placeholder="What needs to be done?"i]
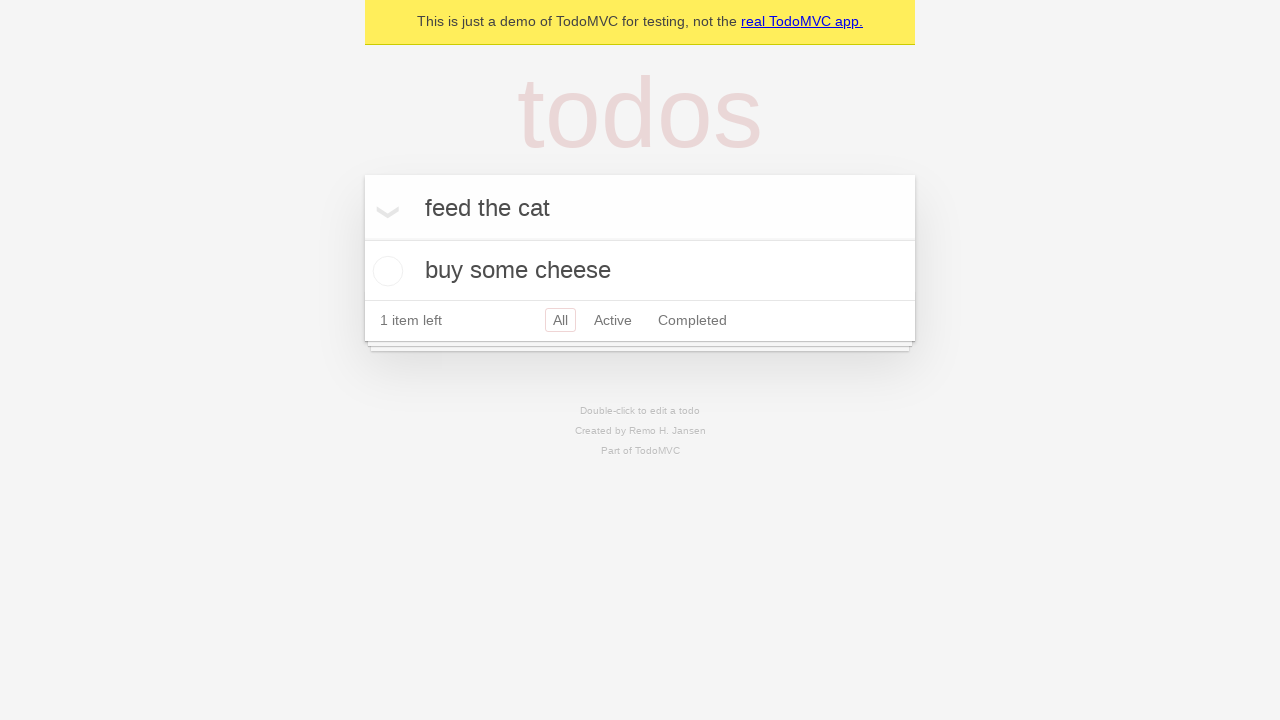

Pressed Enter to add second todo on internal:attr=[placeholder="What needs to be done?"i]
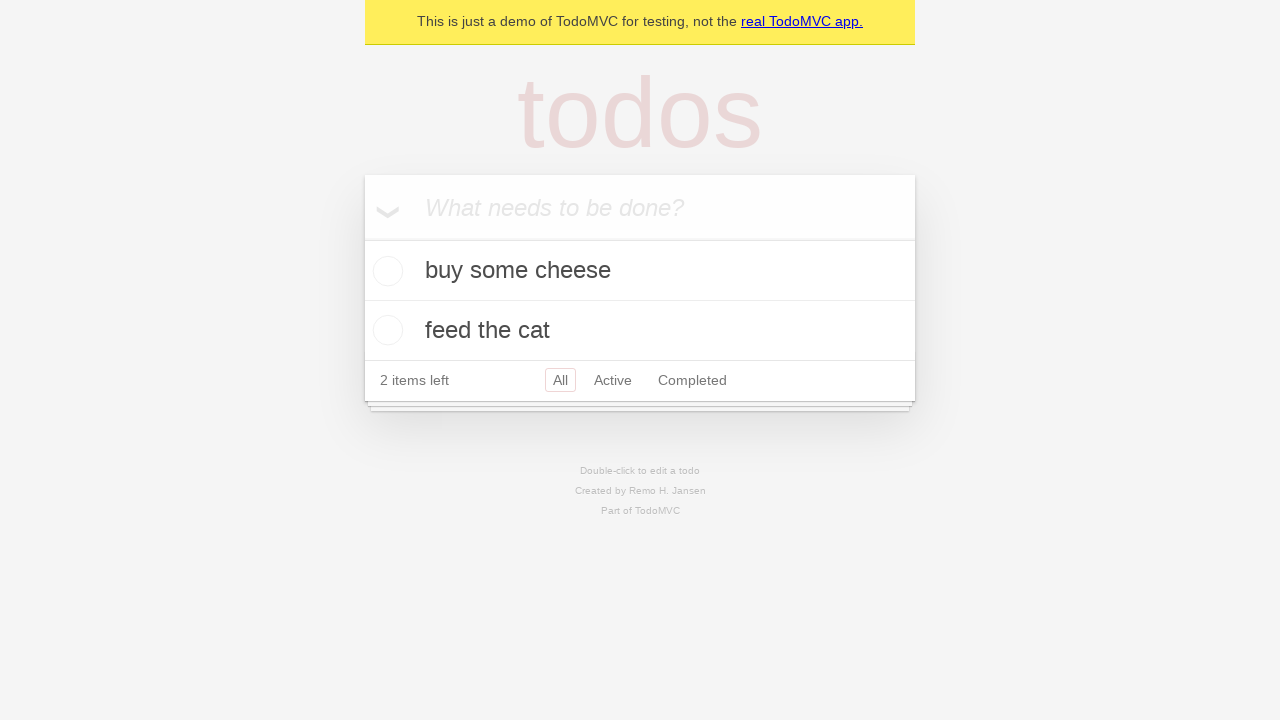

Filled todo input with 'book a doctors appointment' on internal:attr=[placeholder="What needs to be done?"i]
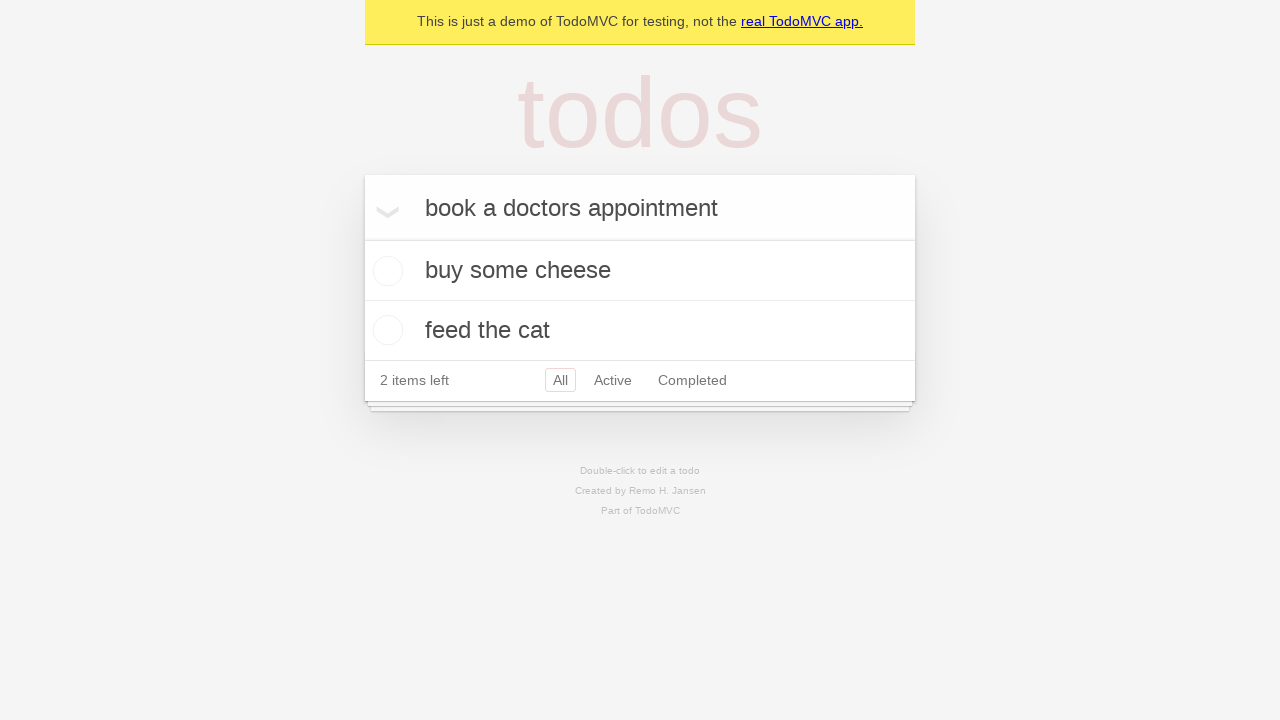

Pressed Enter to add third todo on internal:attr=[placeholder="What needs to be done?"i]
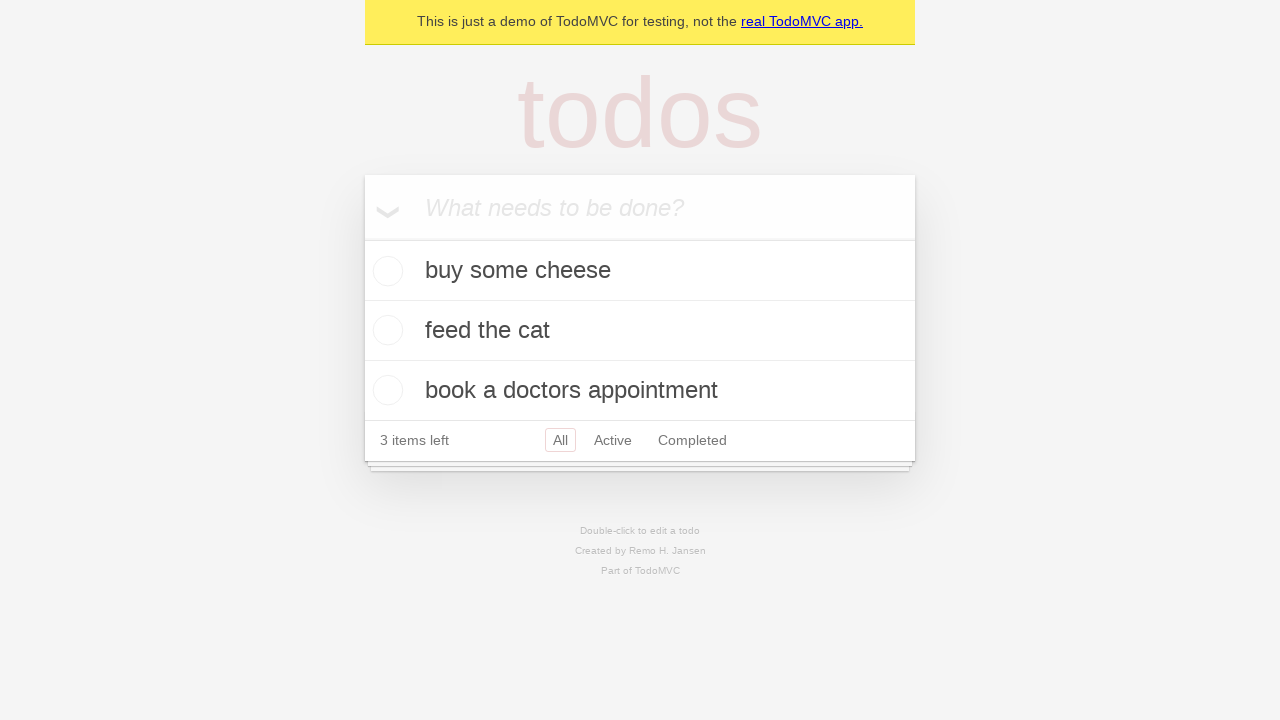

Waited for all three todos to appear in the list
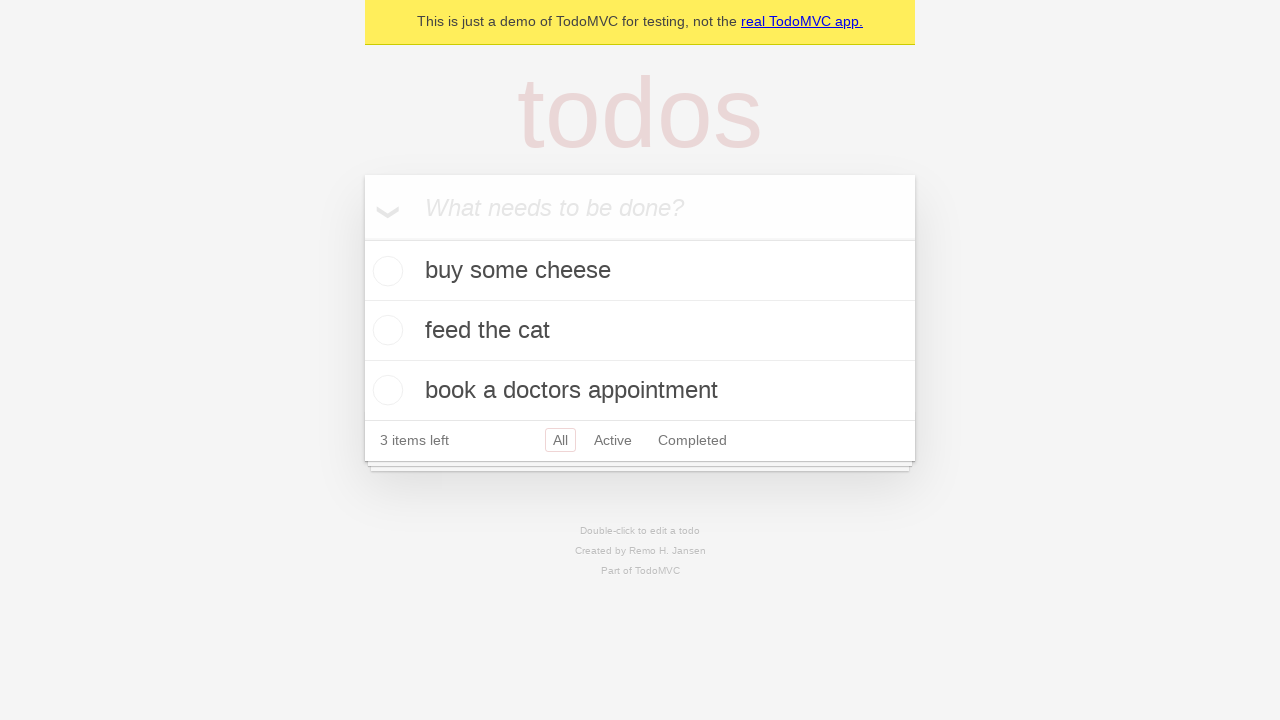

Checked the second todo item as completed at (385, 330) on internal:testid=[data-testid="todo-item"s] >> nth=1 >> internal:role=checkbox
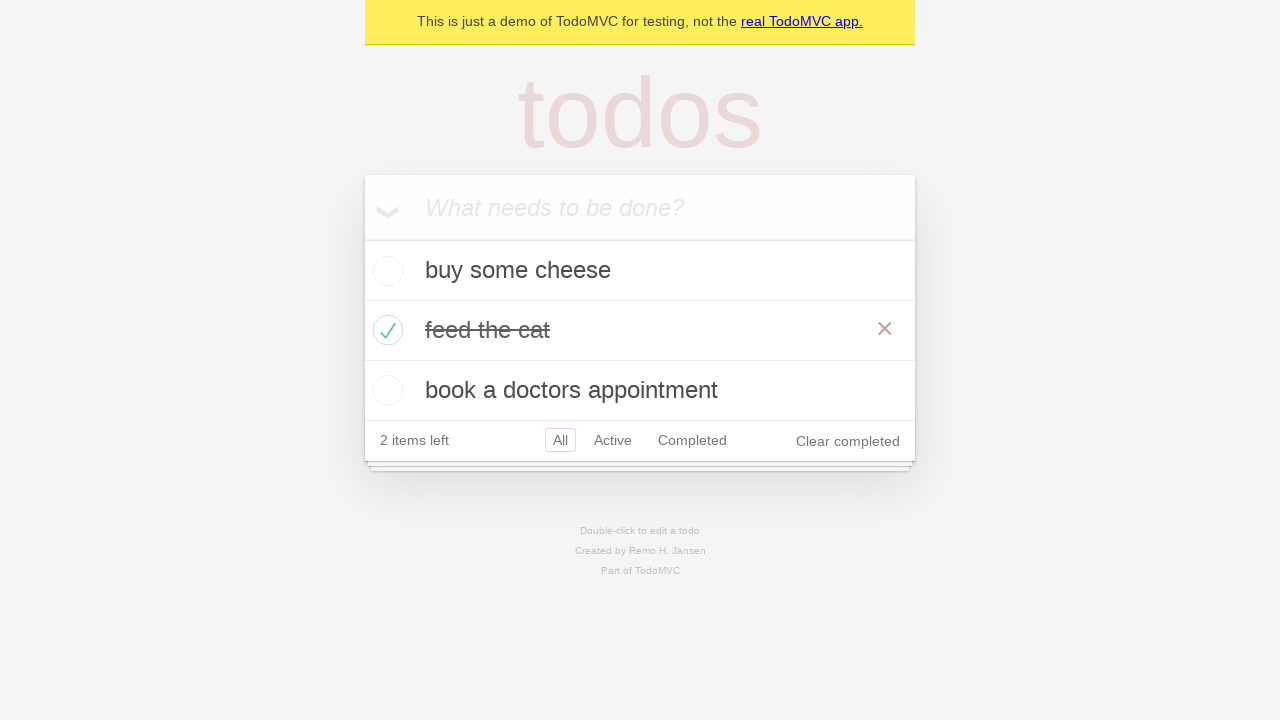

Clicked 'Clear completed' button to remove completed items at (848, 441) on internal:role=button[name="Clear completed"i]
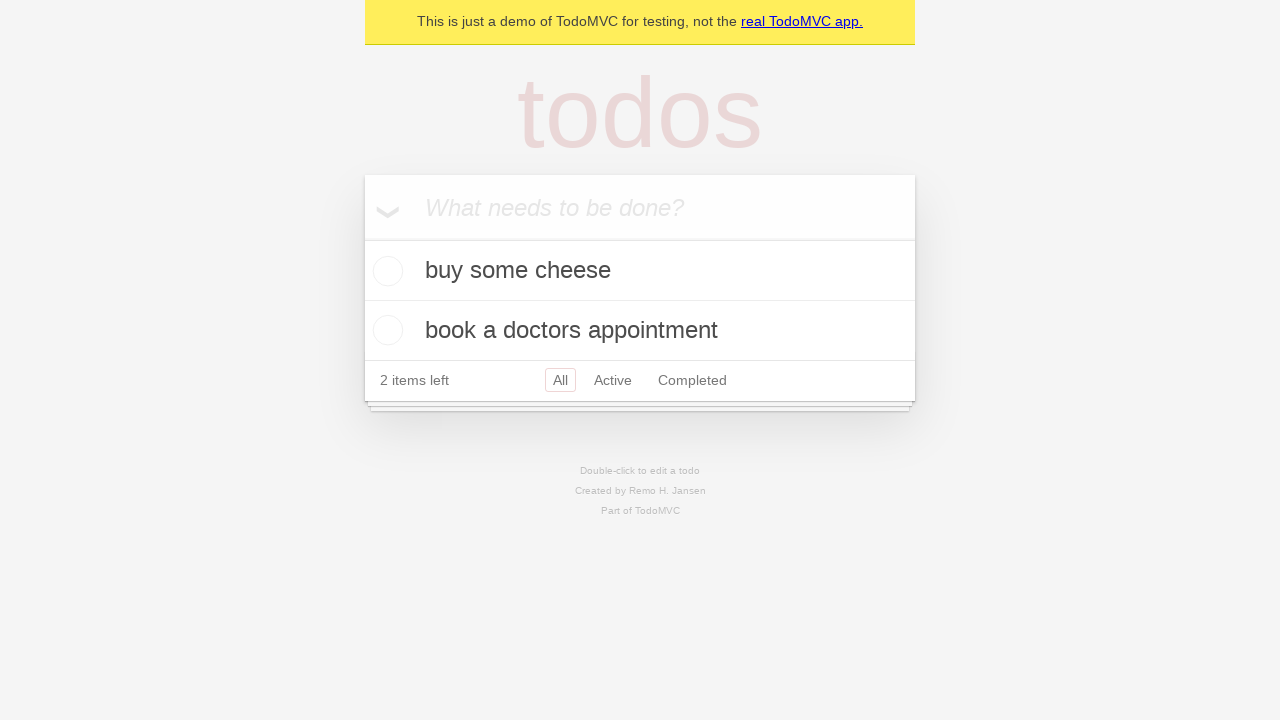

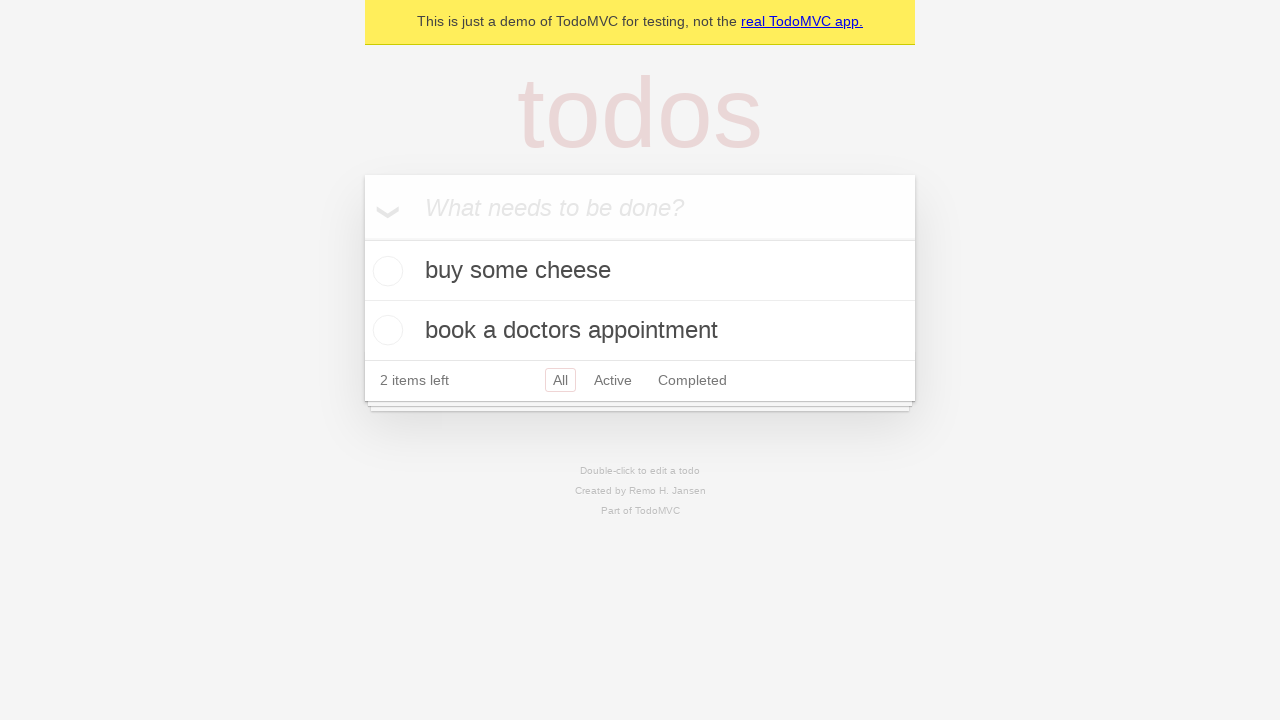